Tests a sample login form by filling in username and password fields, clicking login, and verifying the welcome message

Starting URL: http://www.uitestingplayground.com/sampleapp

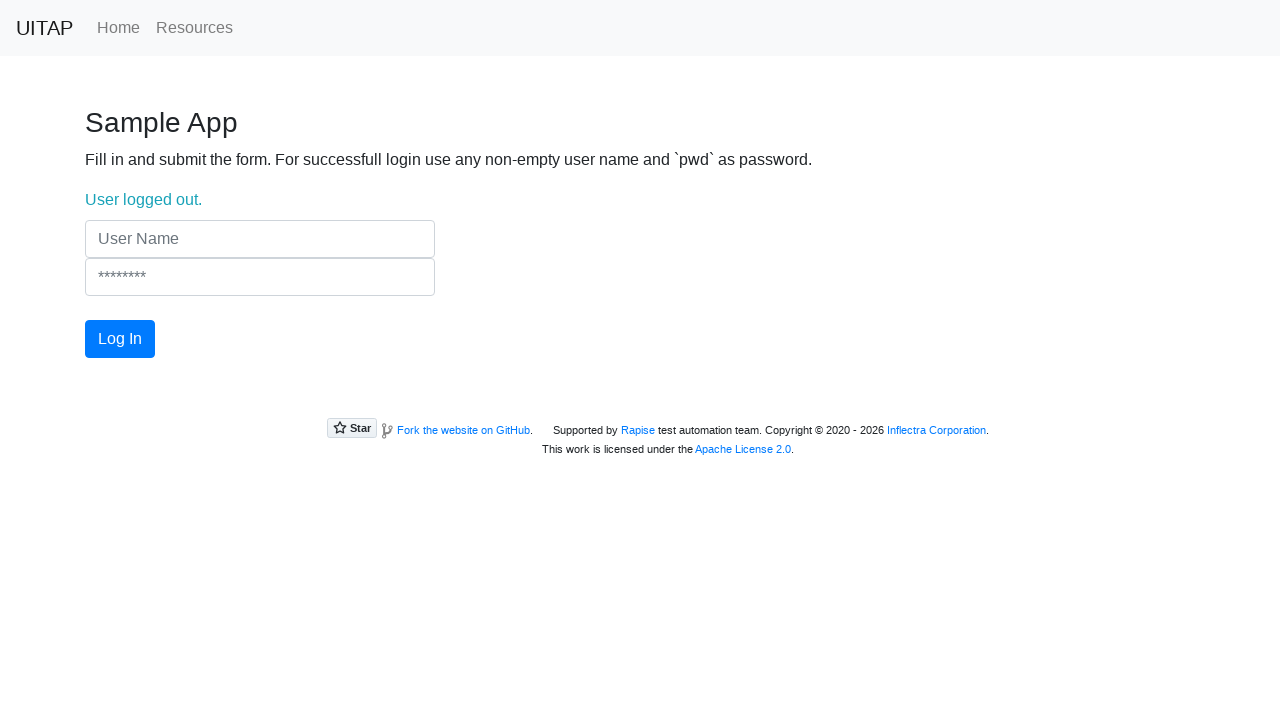

Filled username field with 'Anna' on input[name='UserName']
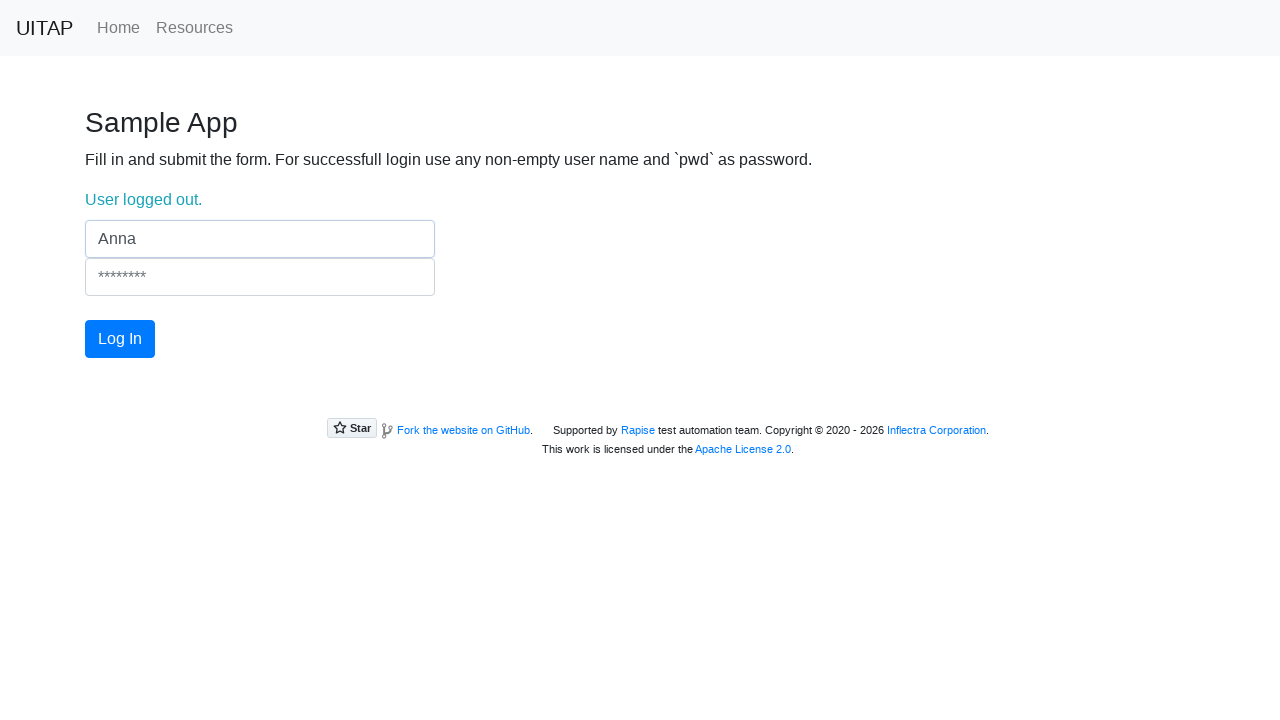

Filled password field with 'pwd' on input[name='Password']
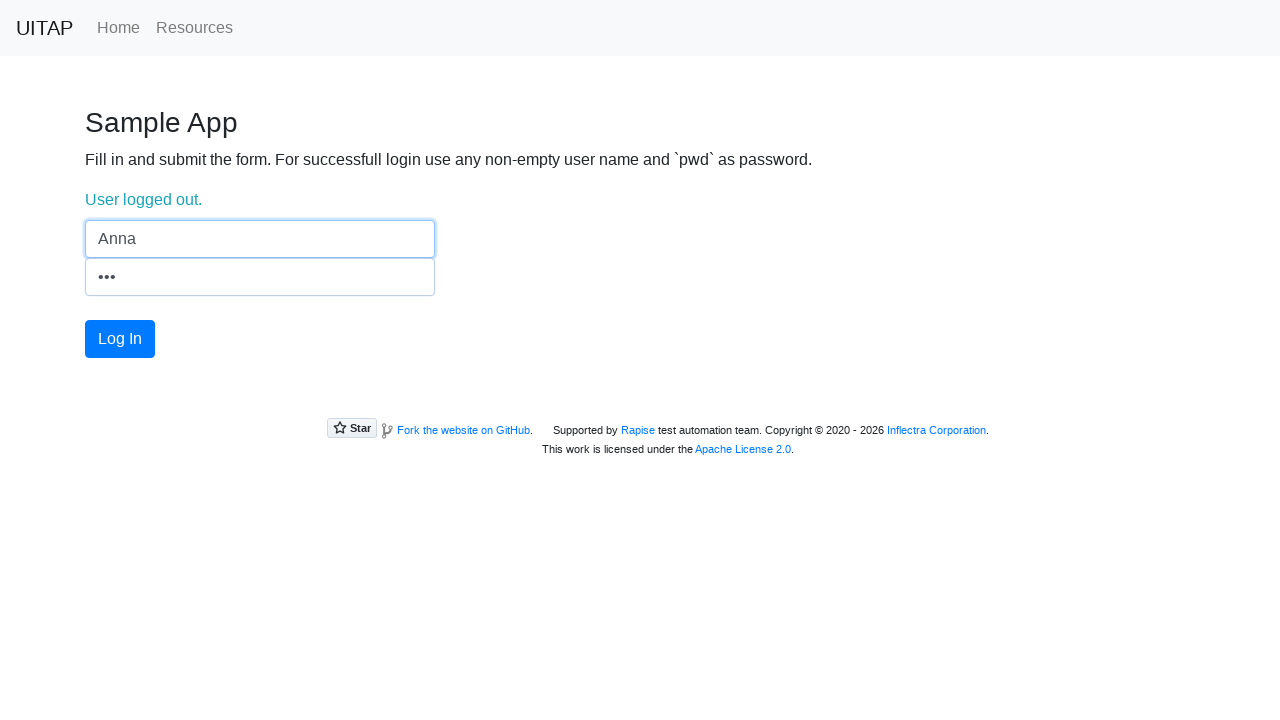

Clicked login button at (120, 339) on #login
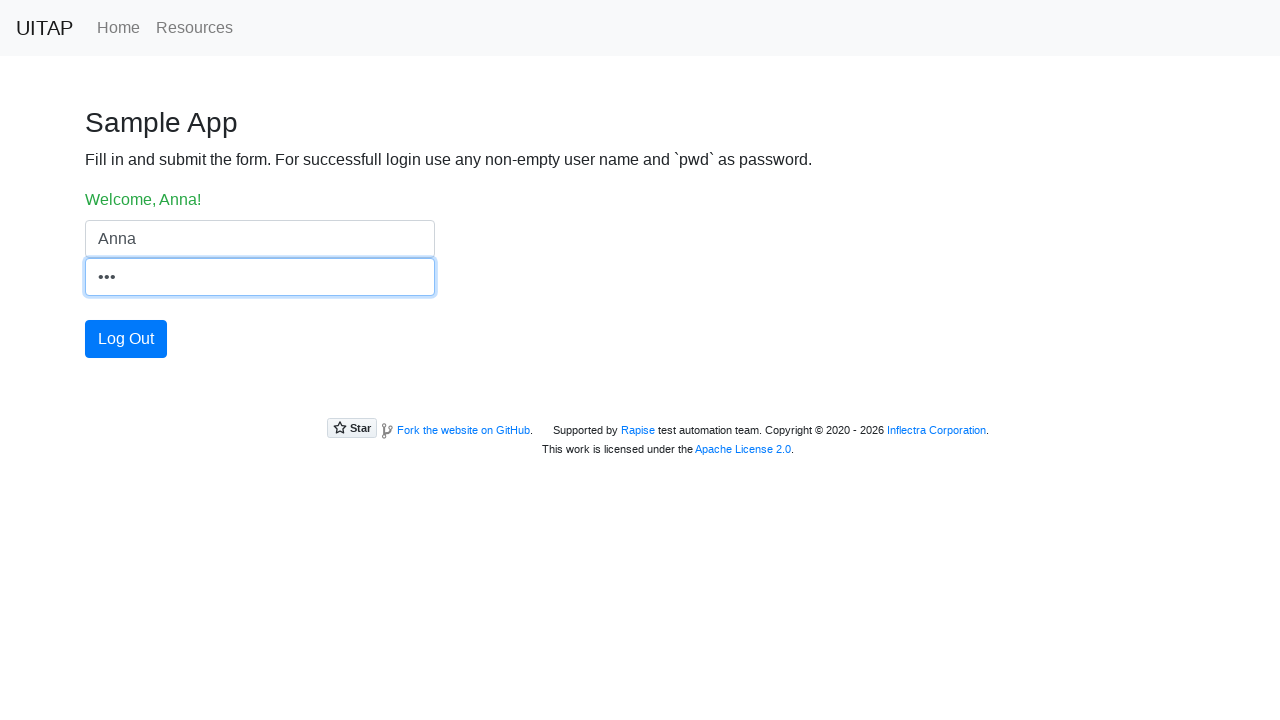

Located login status element
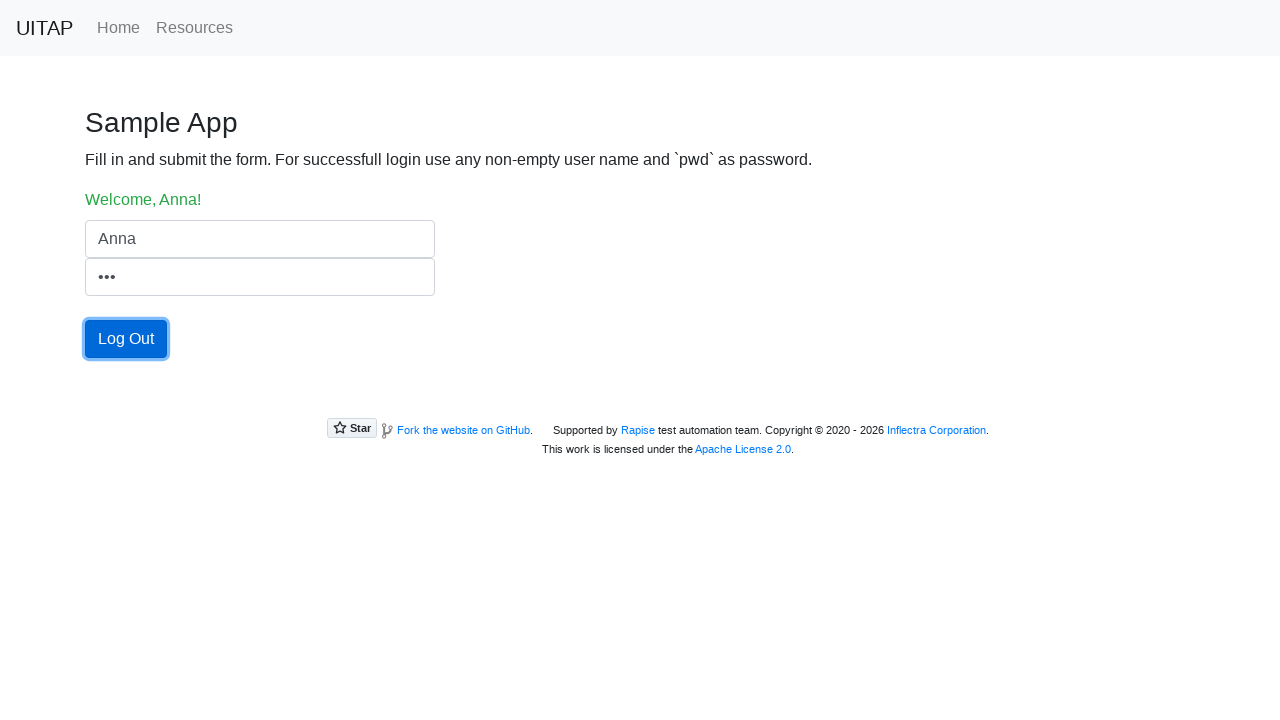

Verified welcome message displays 'Welcome, Anna!'
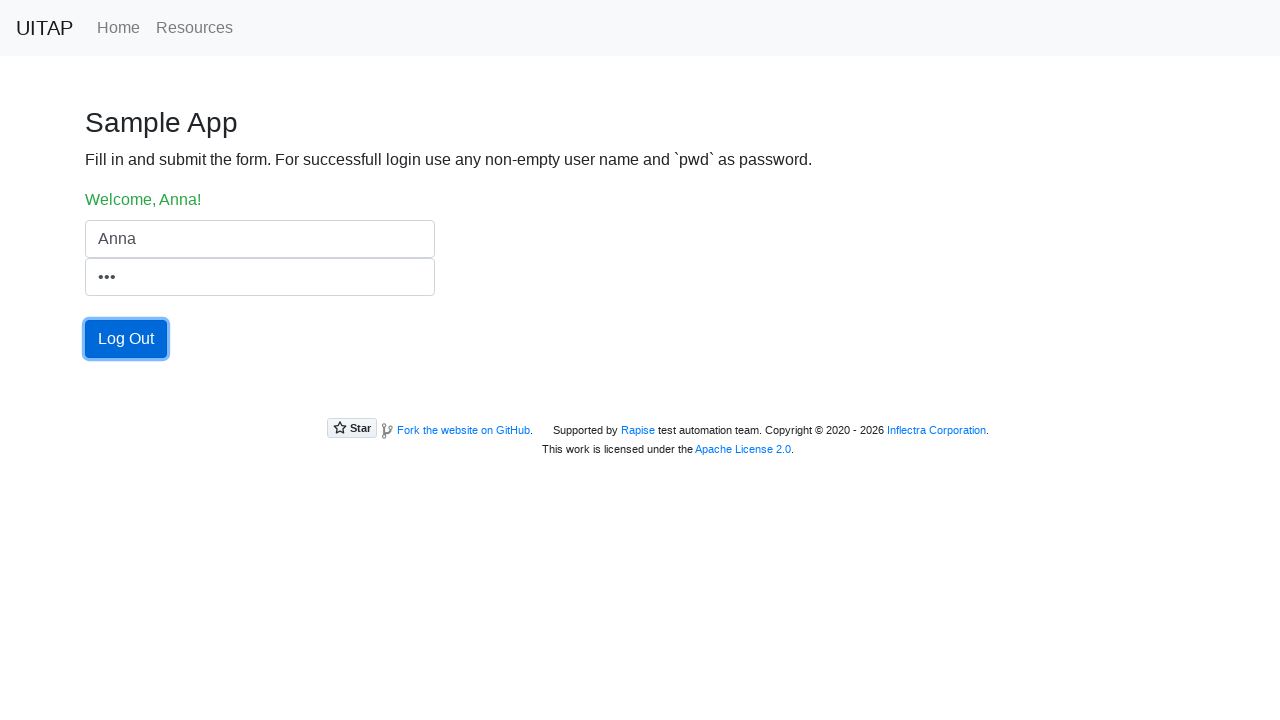

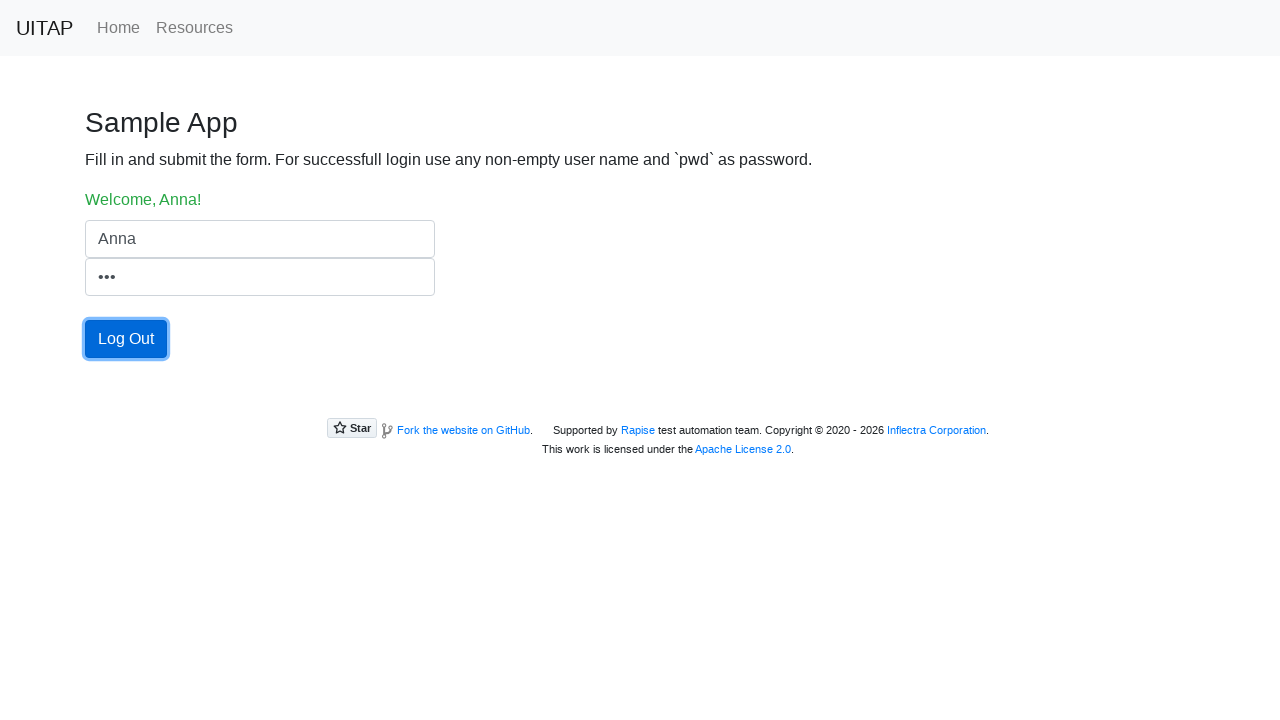